Tests e-commerce functionality by searching for products, adding Cashews to cart, and proceeding through checkout to place an order

Starting URL: https://rahulshettyacademy.com/seleniumPractise/#/

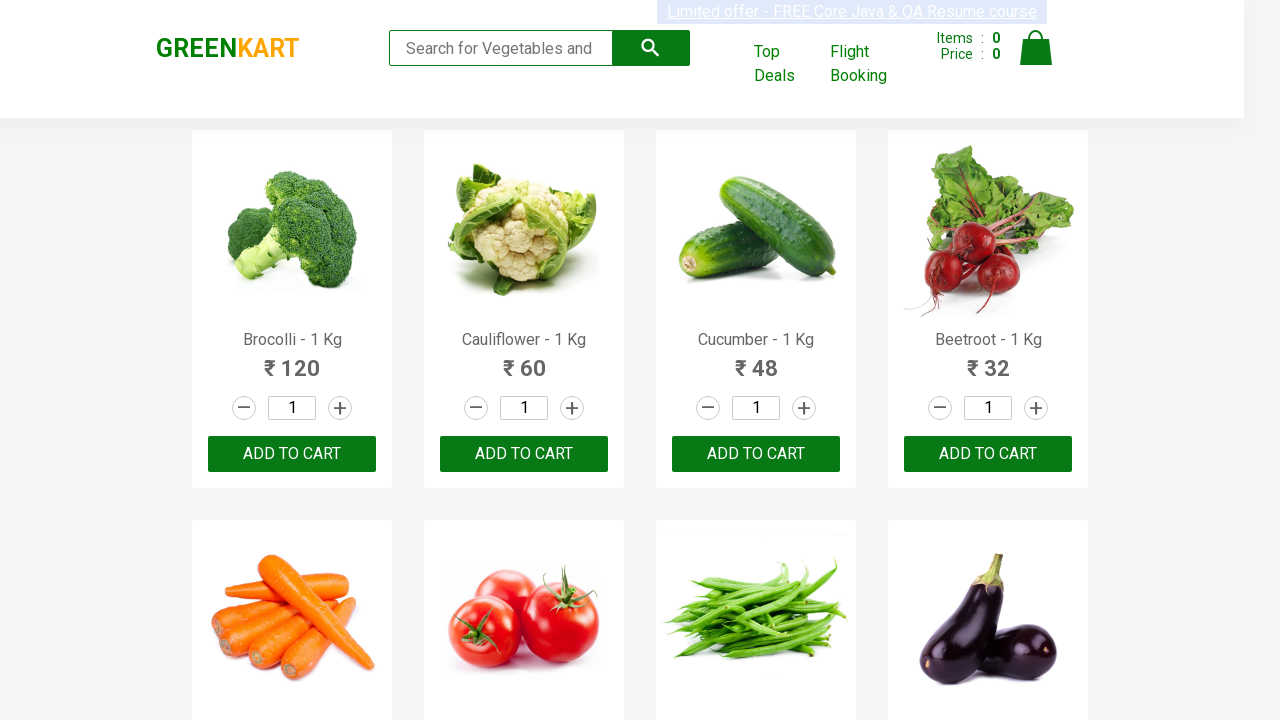

Filled search field with 'ca' to find products on .search-keyword
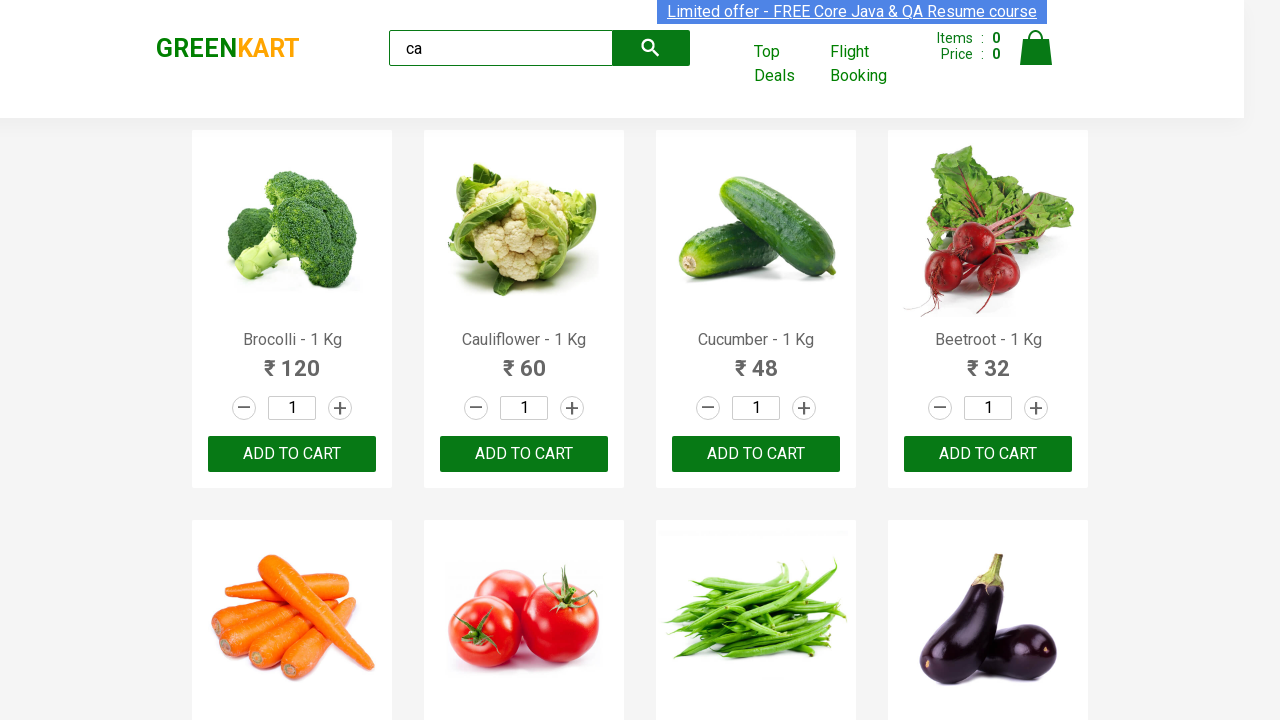

Waited for search results to load
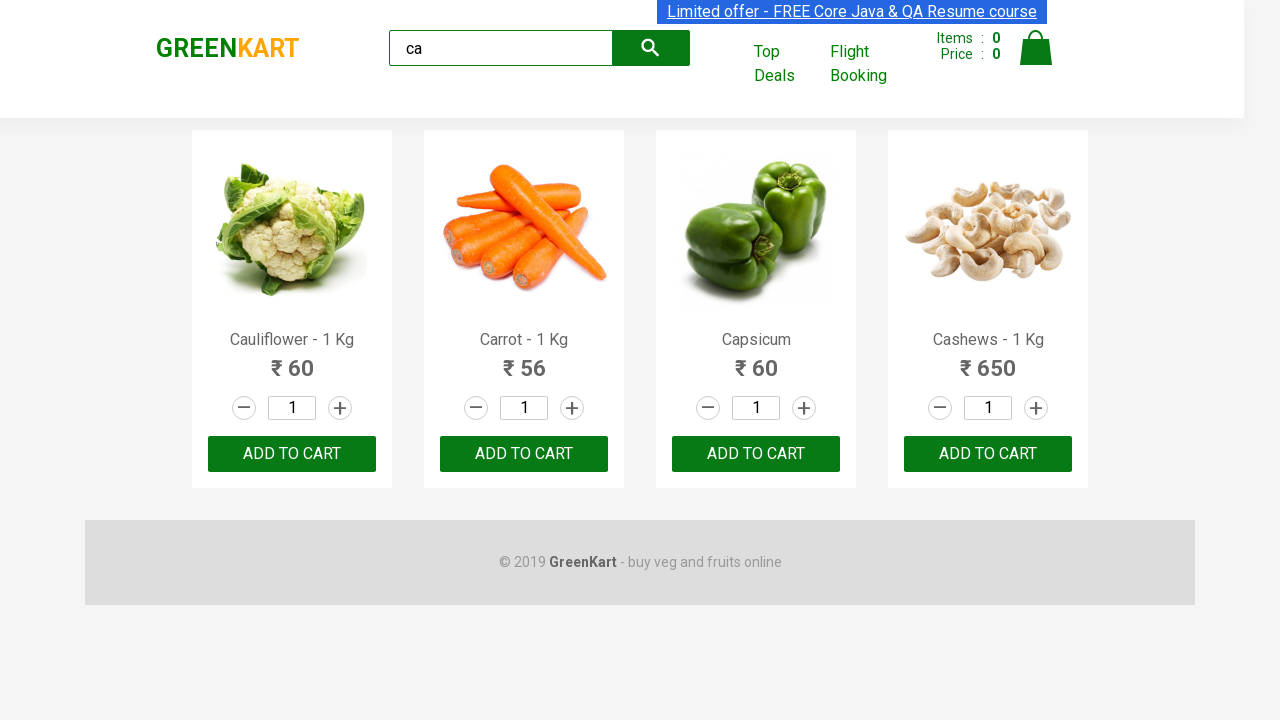

Found Cashews product and clicked Add to Cart button at (988, 454) on .products .product >> nth=3 >> button
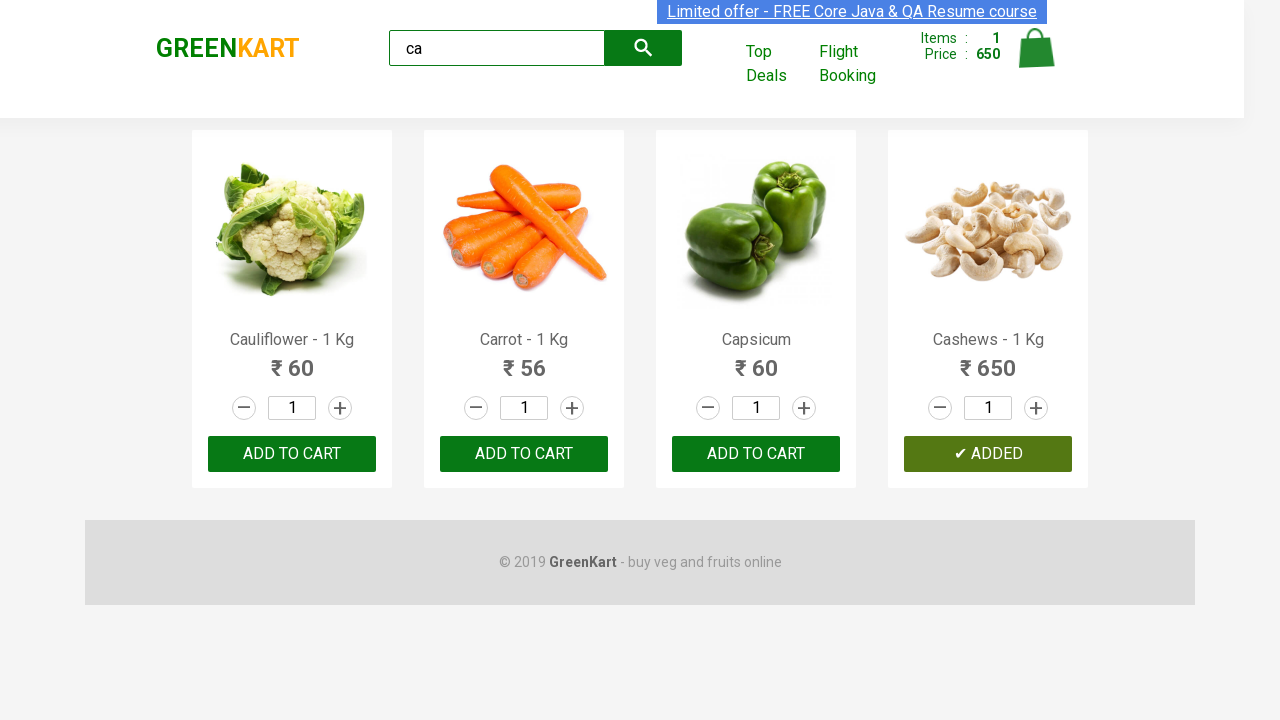

Clicked on cart icon to view cart at (1036, 48) on .cart-icon > img
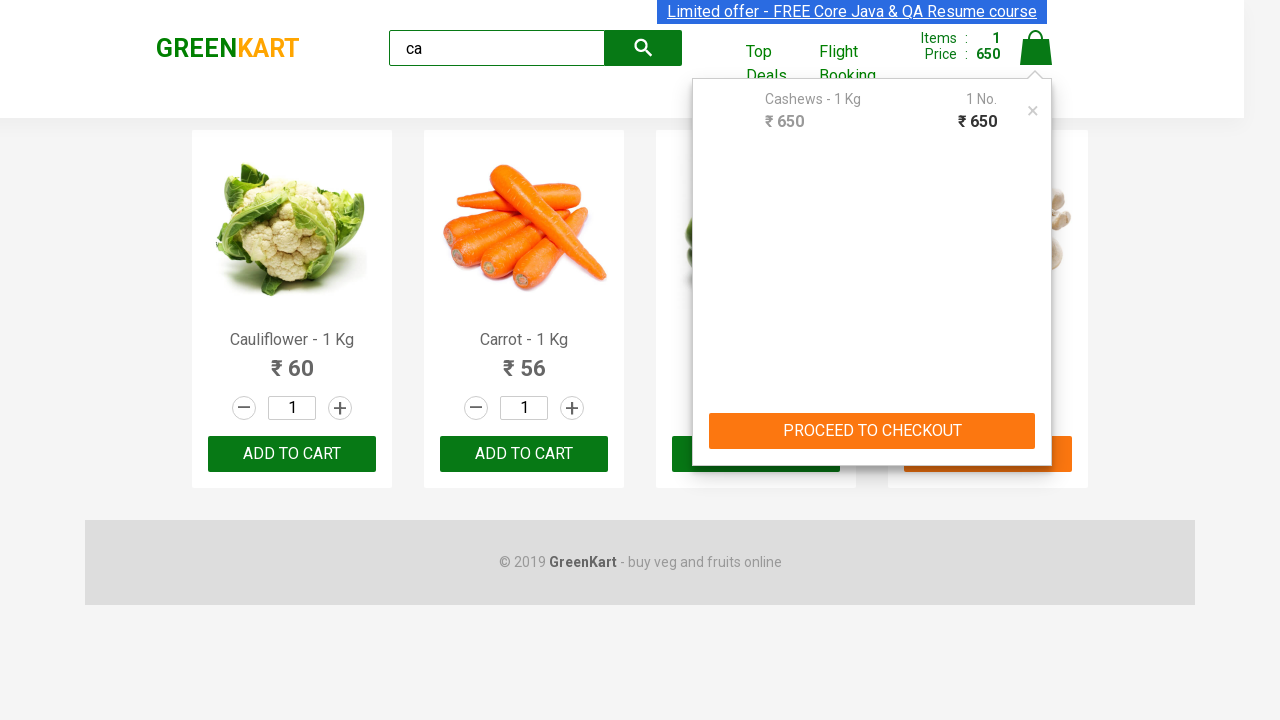

Clicked PROCEED TO CHECKOUT button at (872, 431) on text=PROCEED TO CHECKOUT
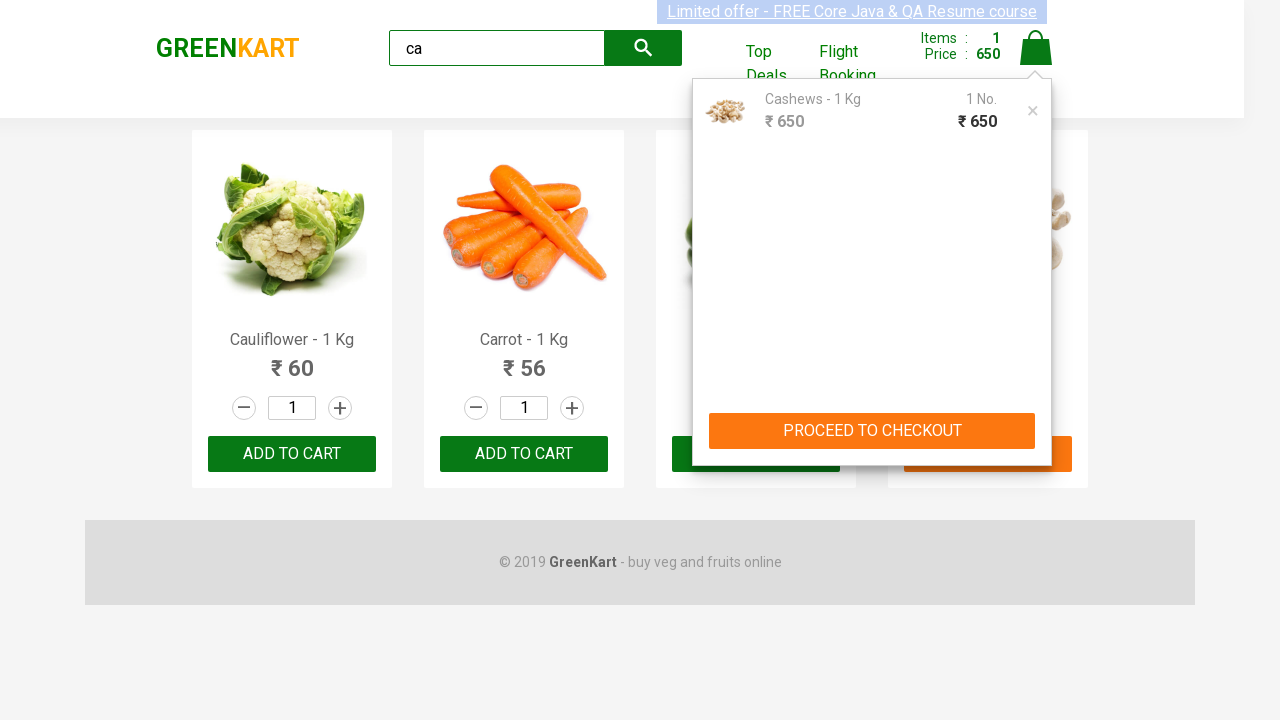

Clicked Place Order button to complete purchase at (1036, 420) on text=Place Order
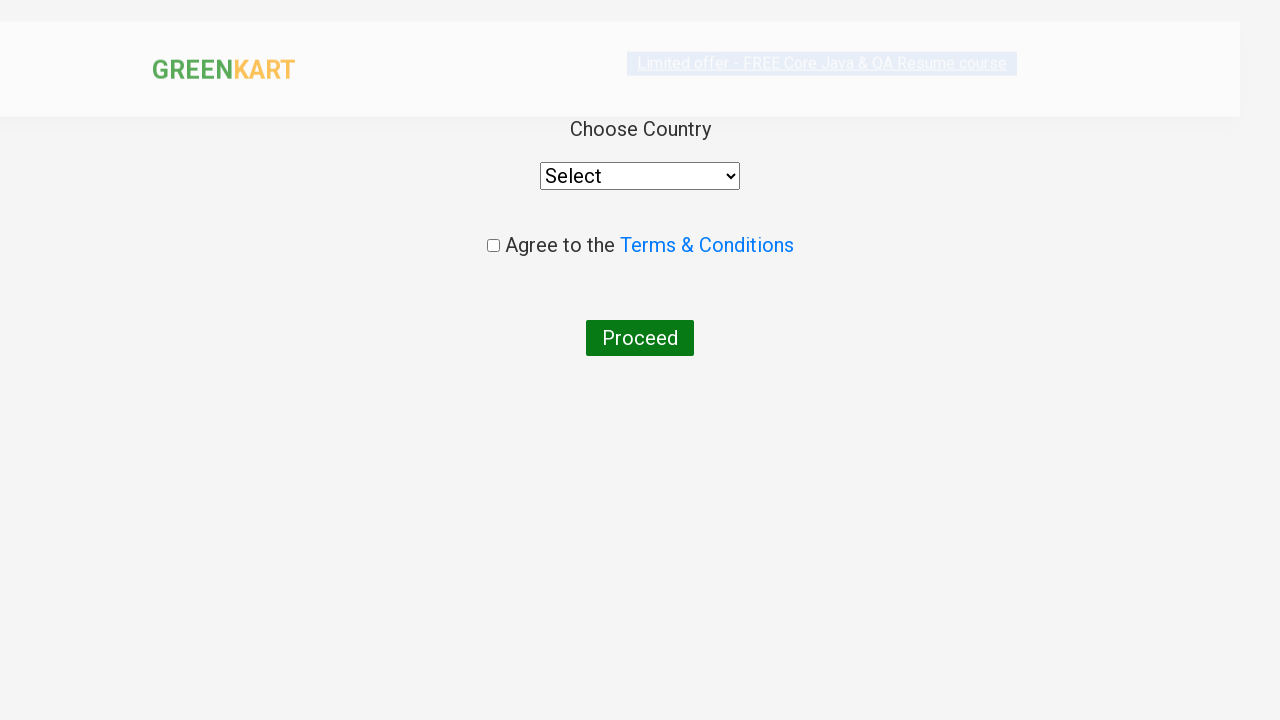

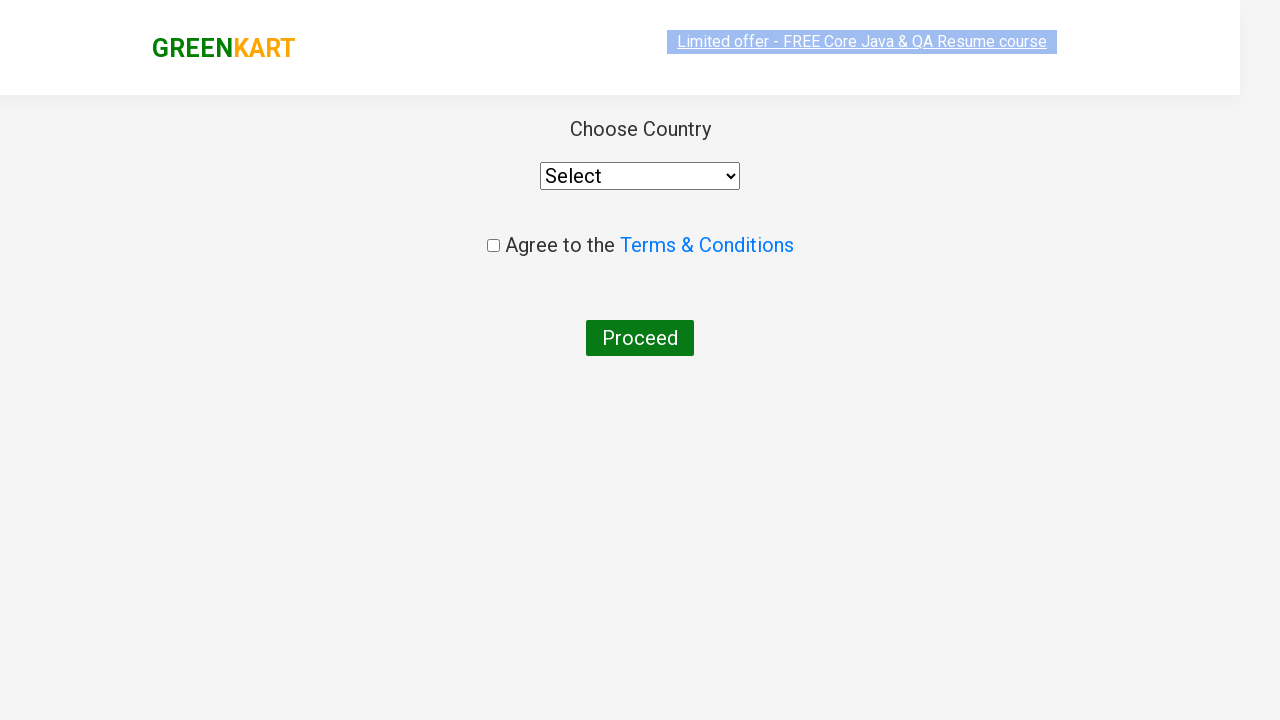